Tests that the "Home" menu item is visible in the navigation bar

Starting URL: https://www.demoblaze.com/cart.html

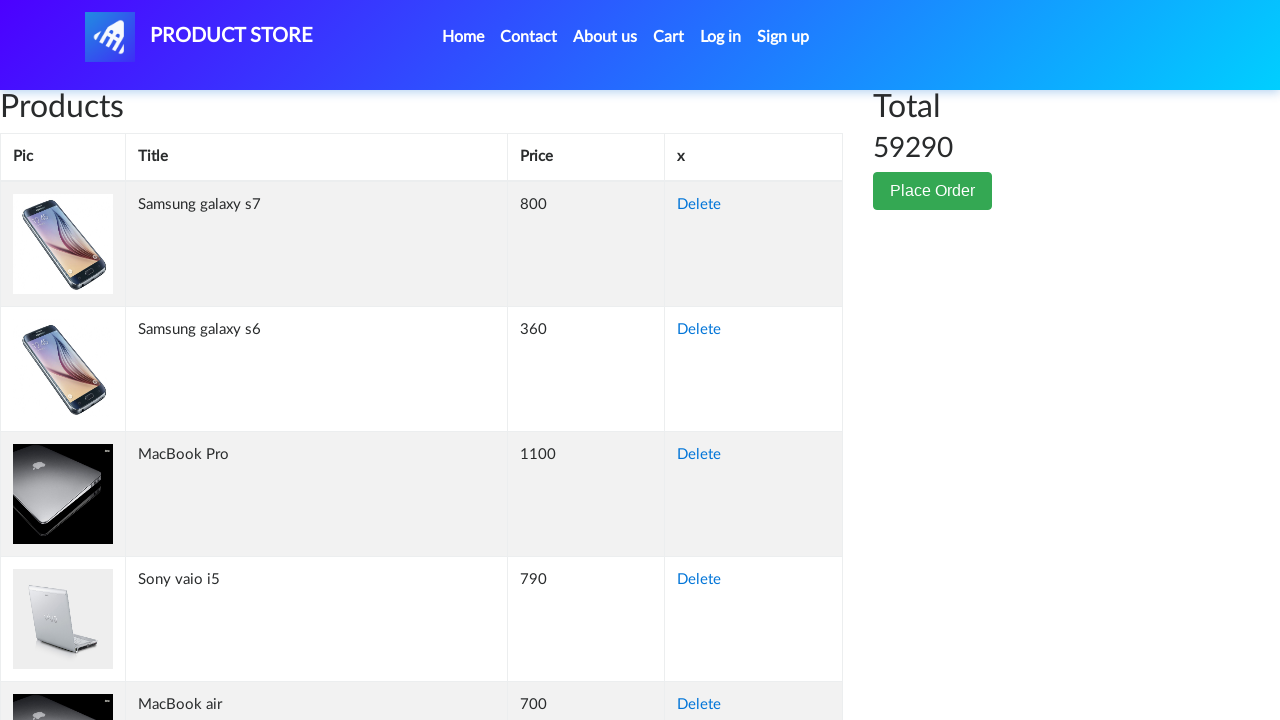

Navigated to https://www.demoblaze.com/cart.html
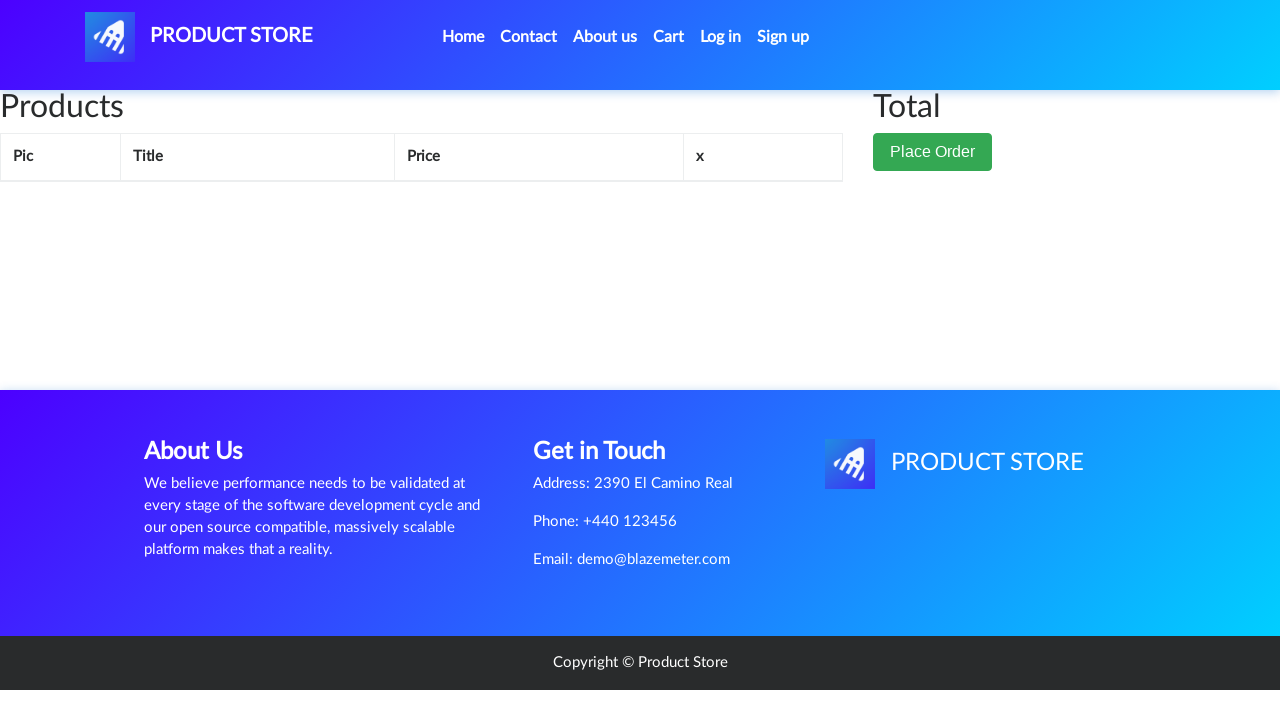

Verified 'Home' menu item is visible using CSS selector
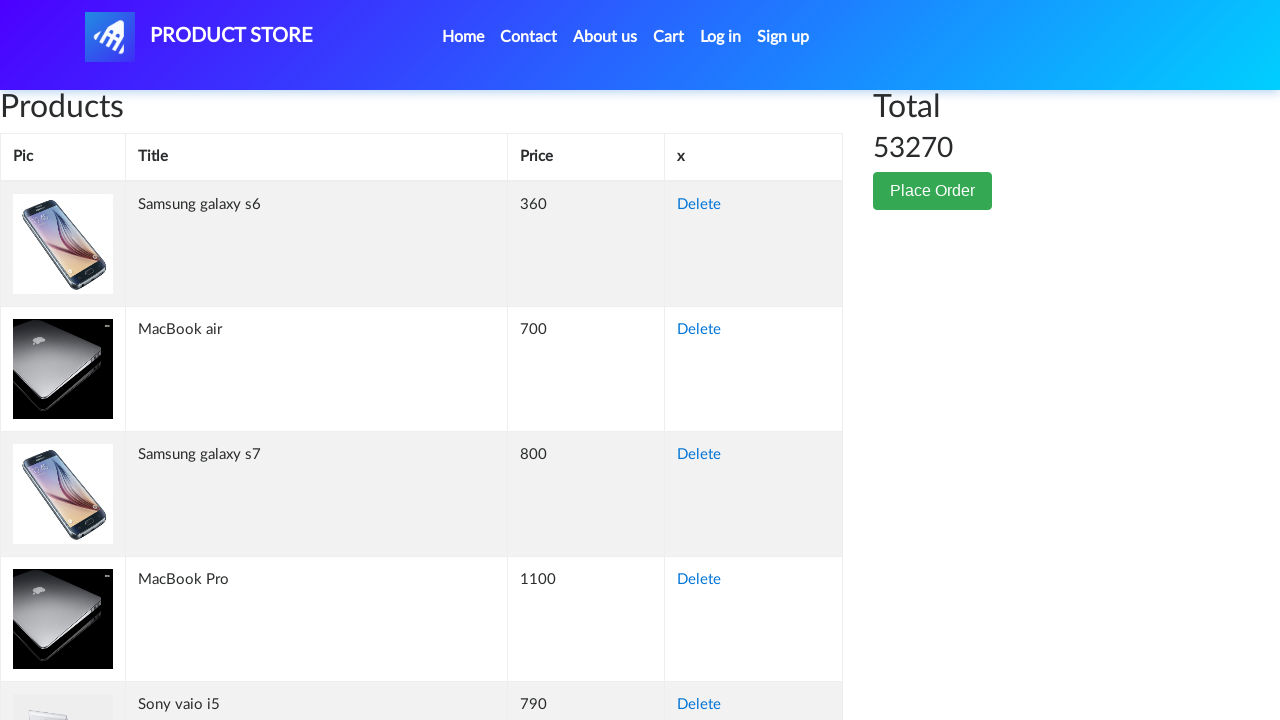

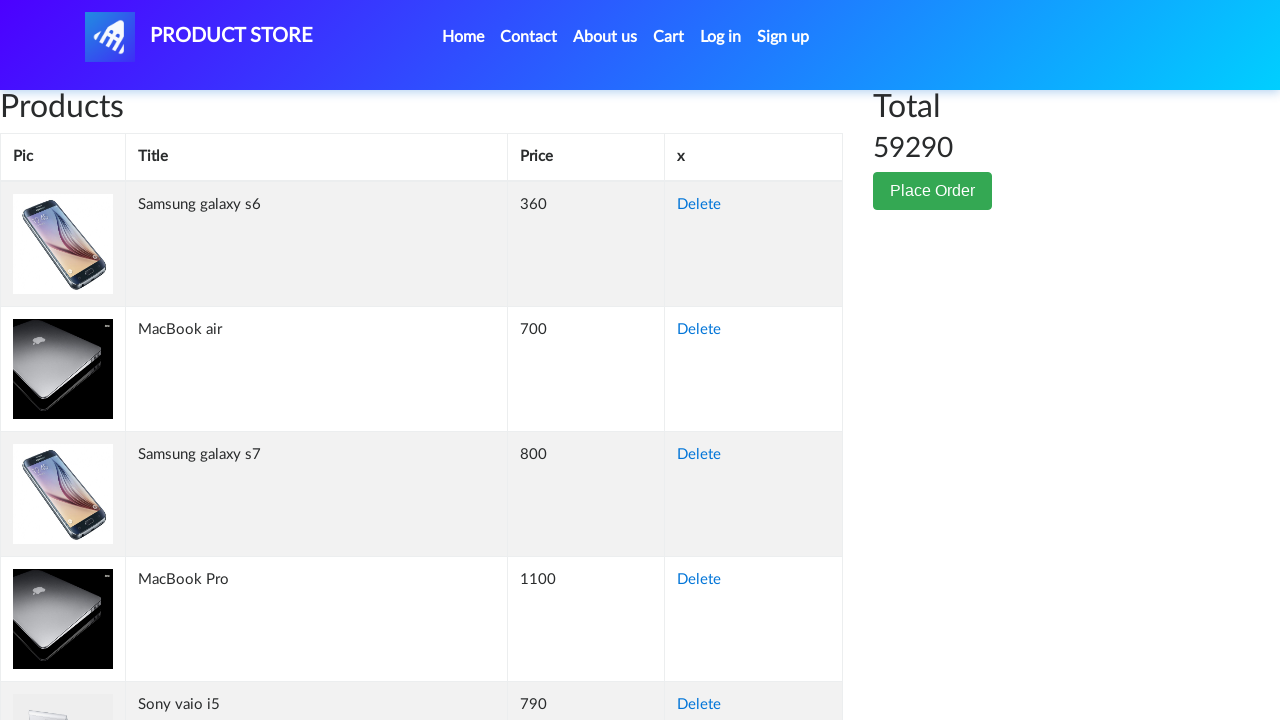